Tests e-commerce functionality by adding multiple vegetables to cart, proceeding to checkout, and applying a promo code

Starting URL: https://rahulshettyacademy.com/seleniumPractise/#/

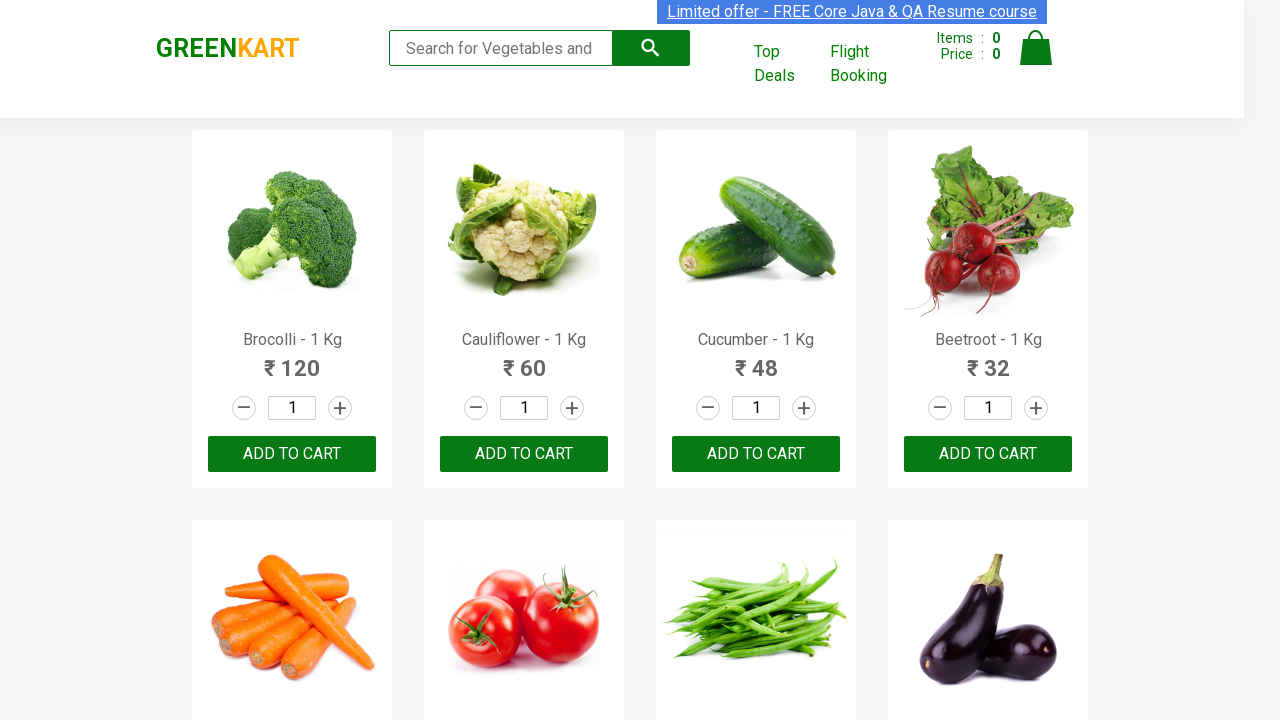

Waited for products to load on the page
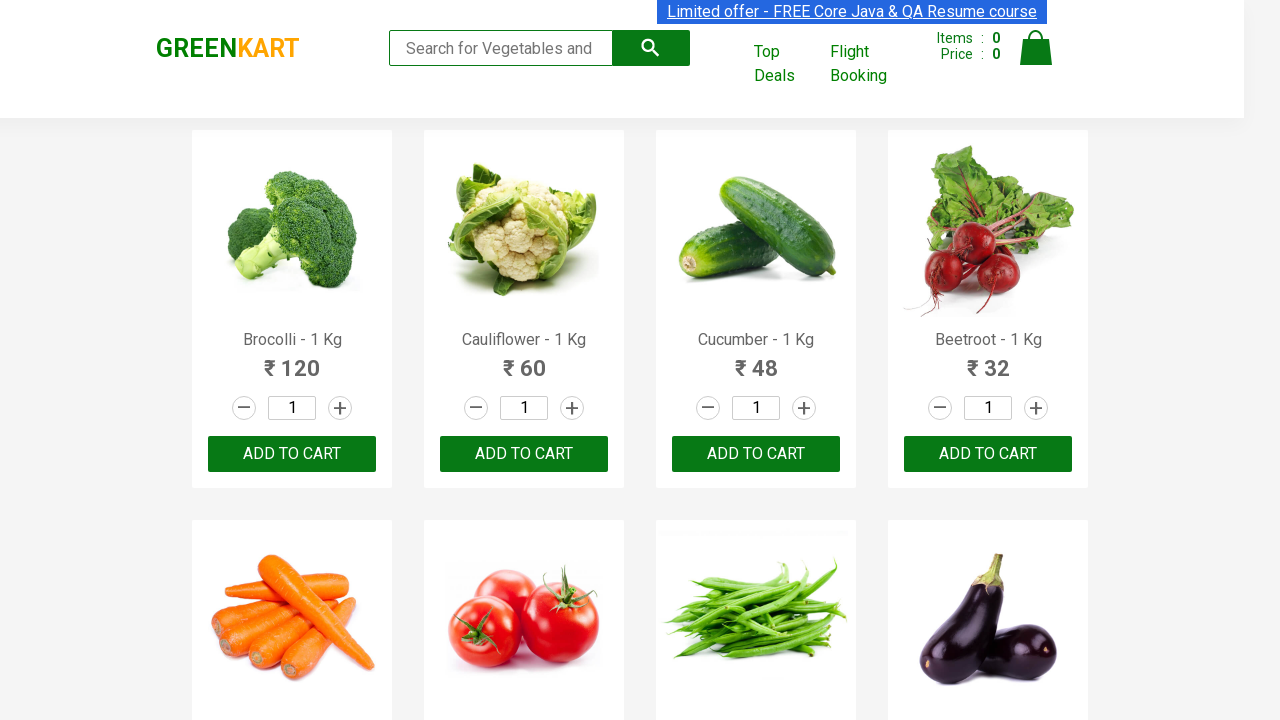

Retrieved all product name elements
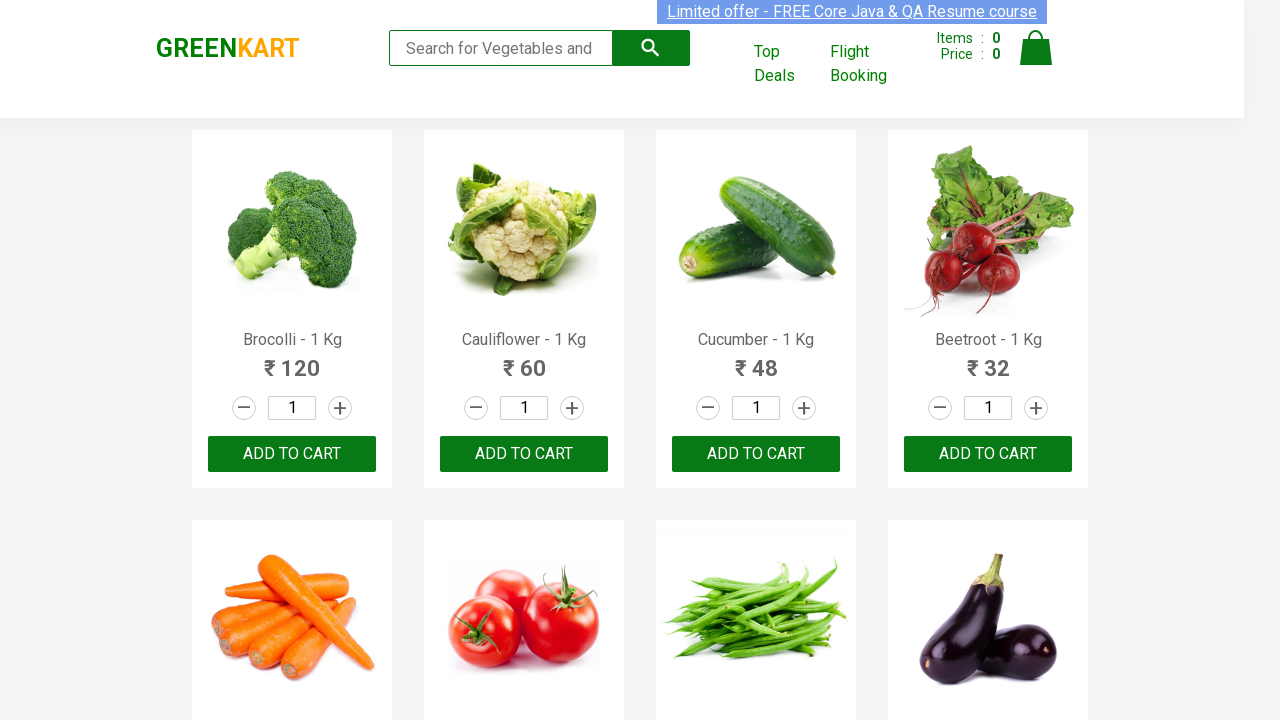

Retrieved all add to cart buttons
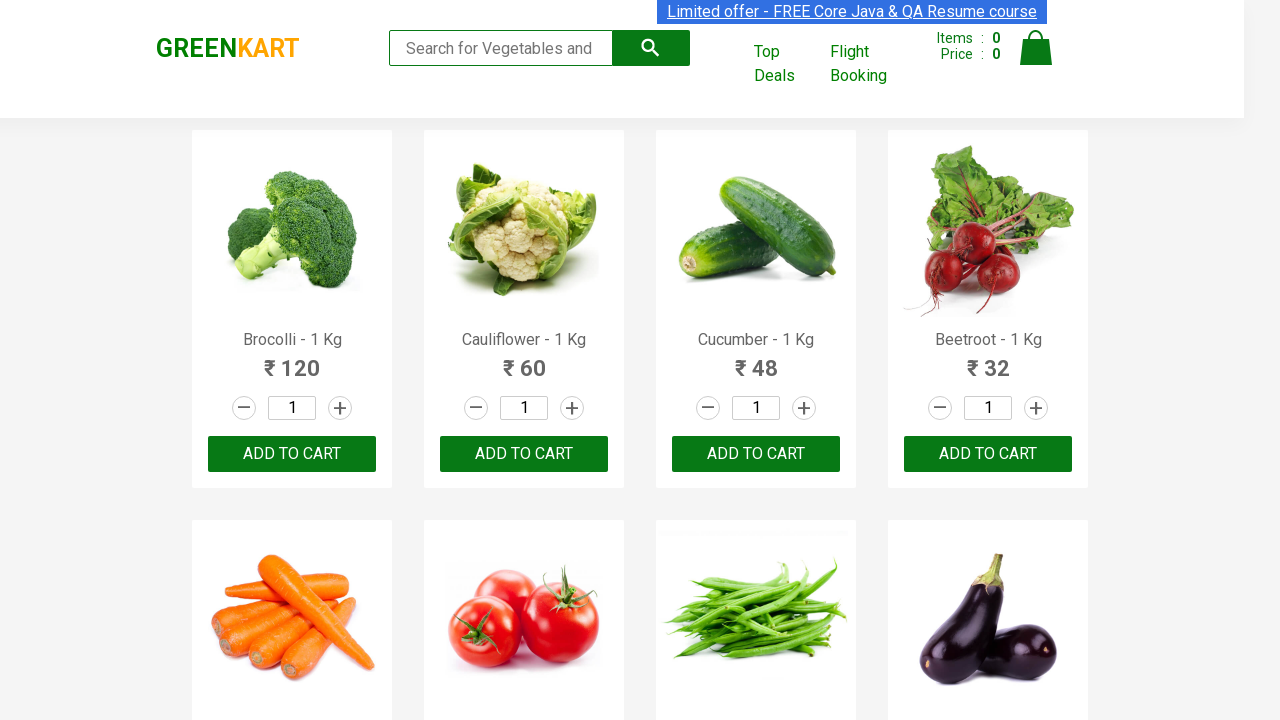

Added Cucumber to cart
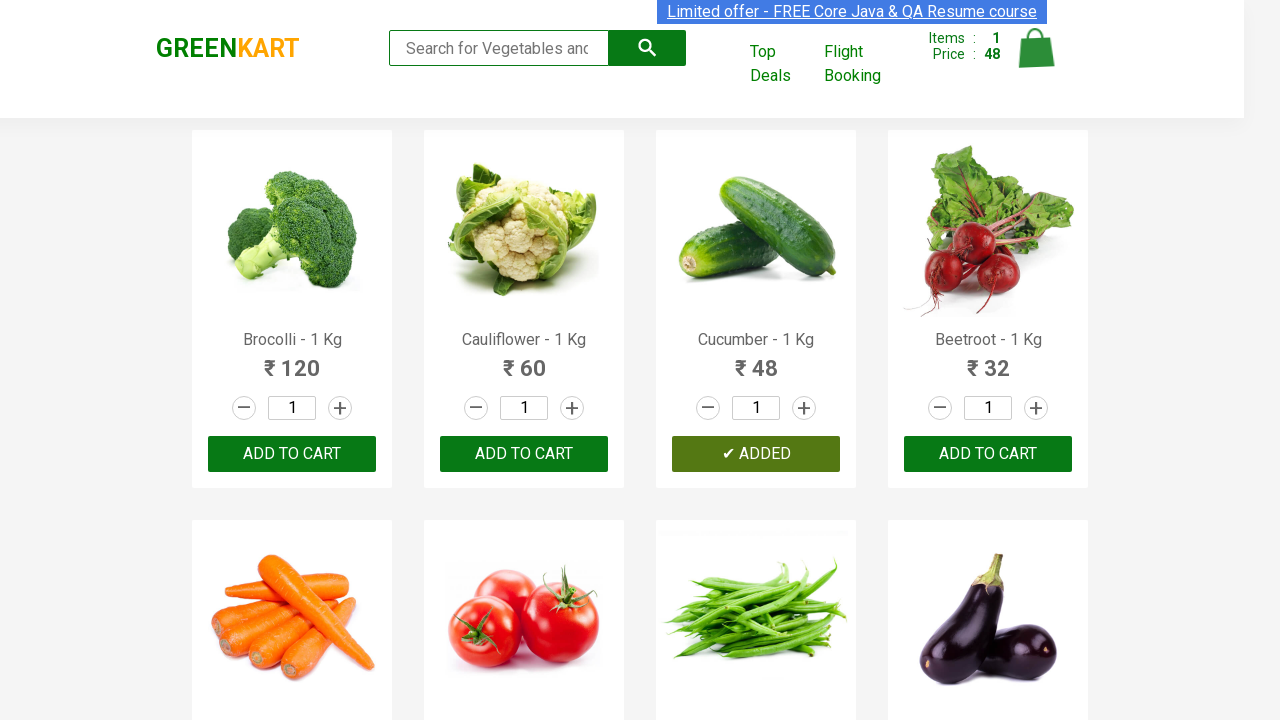

Added Beetroot to cart
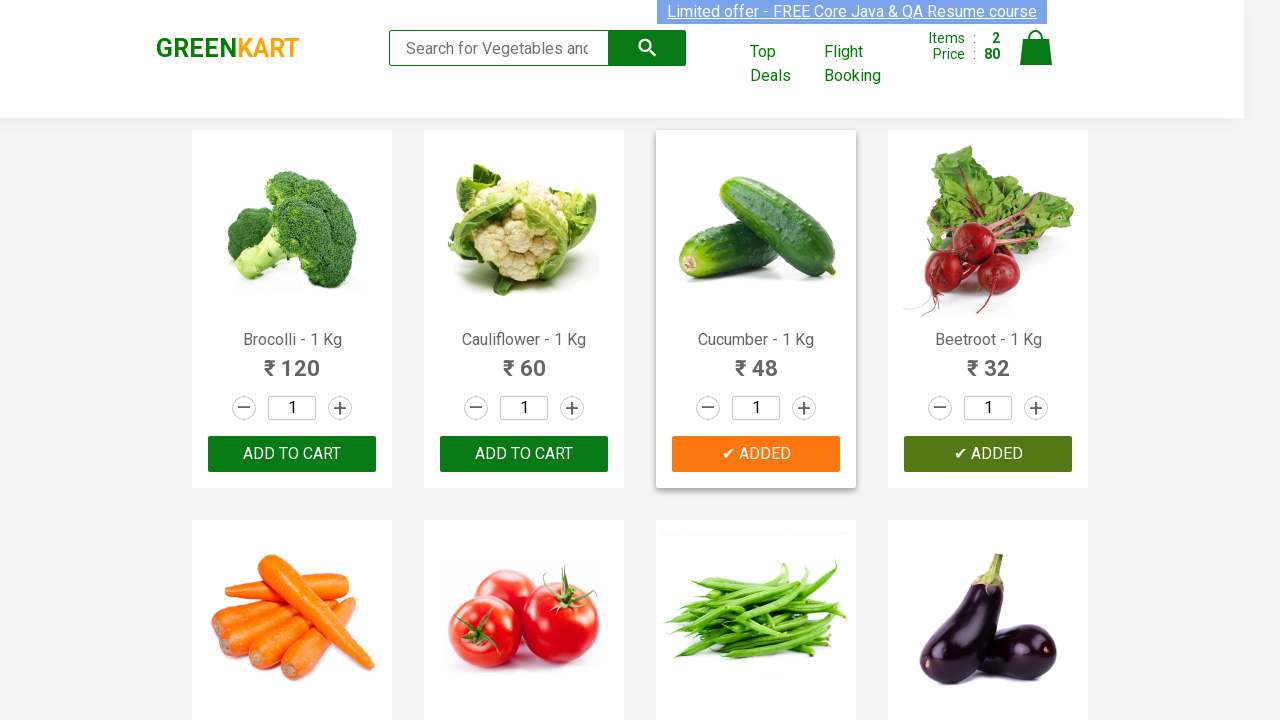

Added Beans to cart
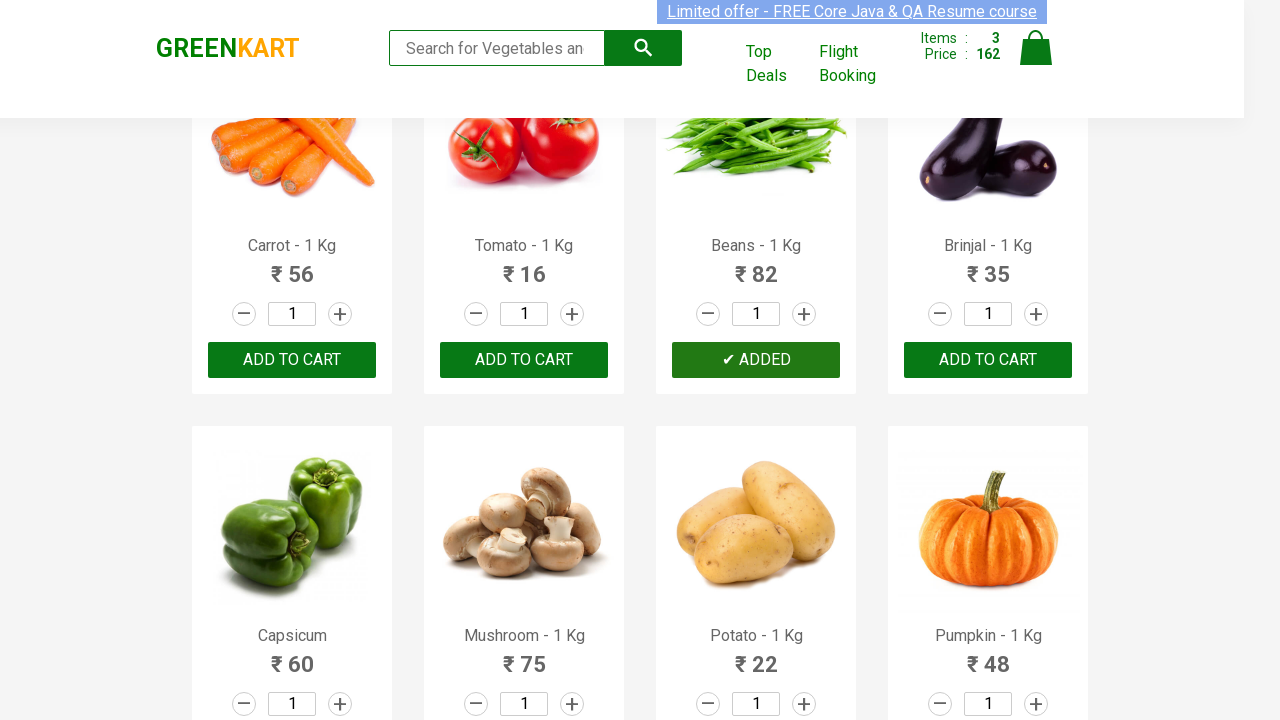

Clicked on cart icon at (1036, 48) on img[alt='Cart']
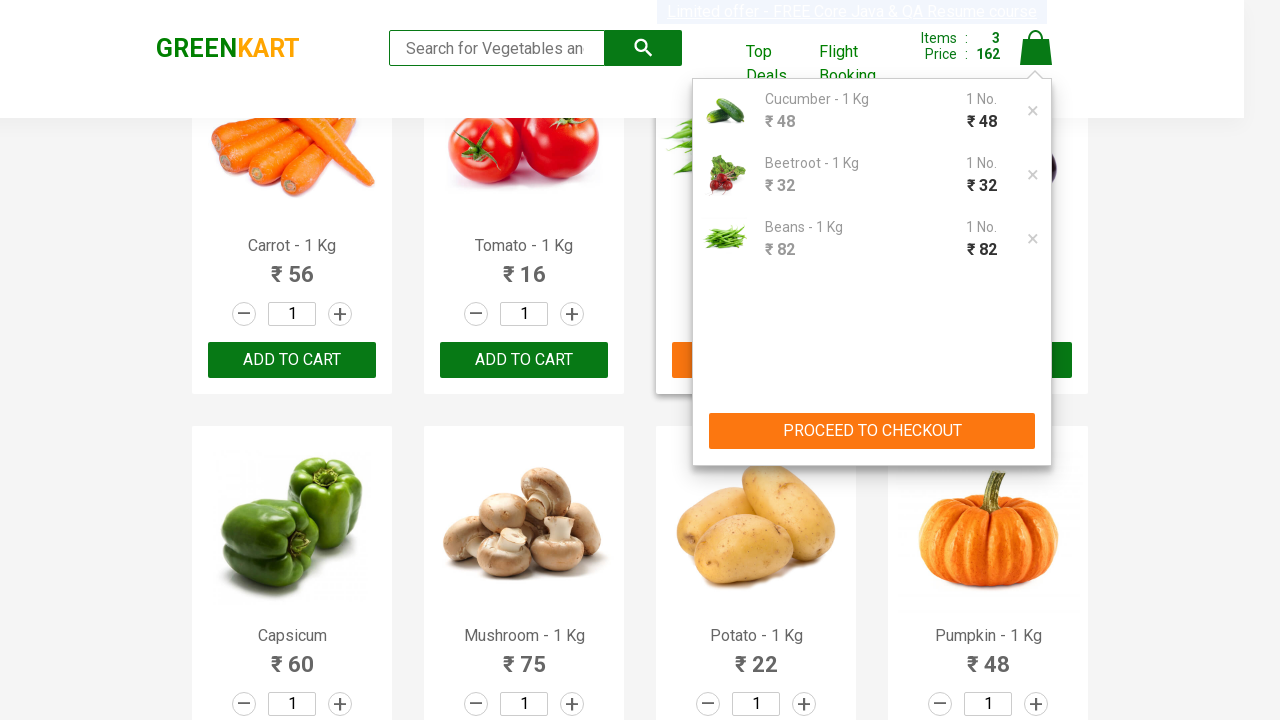

Clicked on 'PROCEED TO CHECKOUT' button at (872, 431) on xpath=//button[normalize-space()='PROCEED TO CHECKOUT']
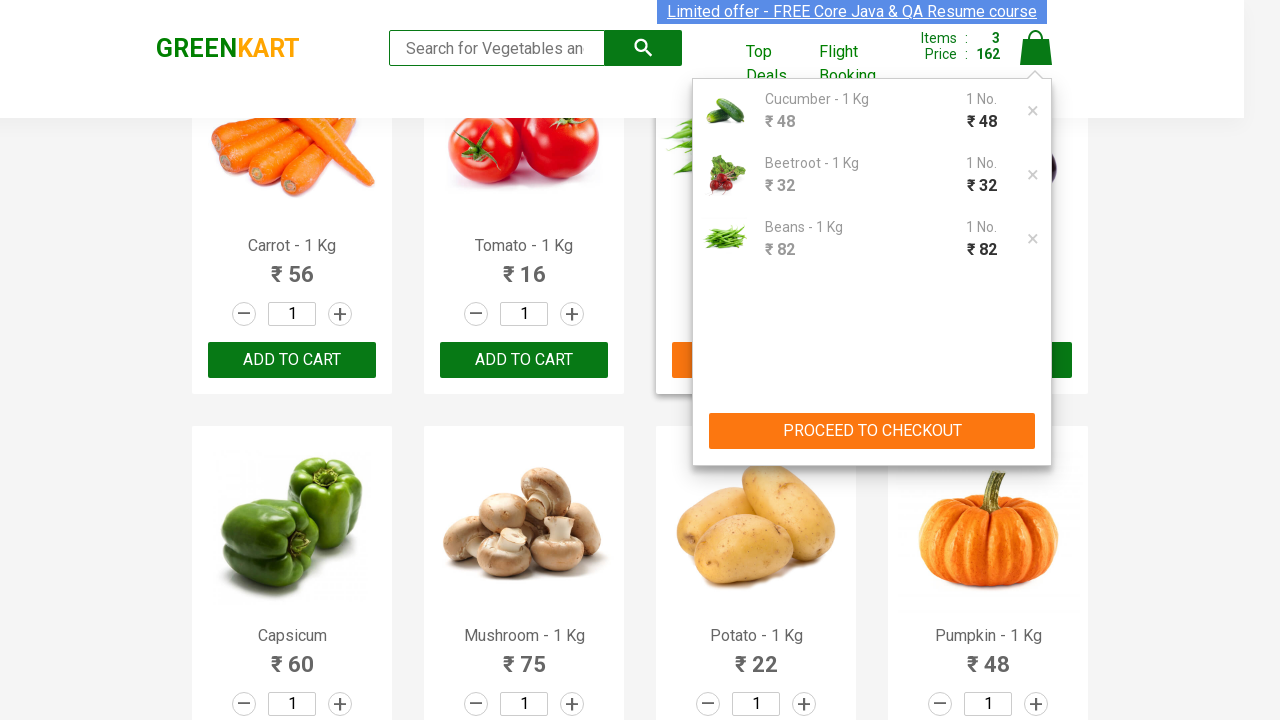

Waited for promo code field to appear
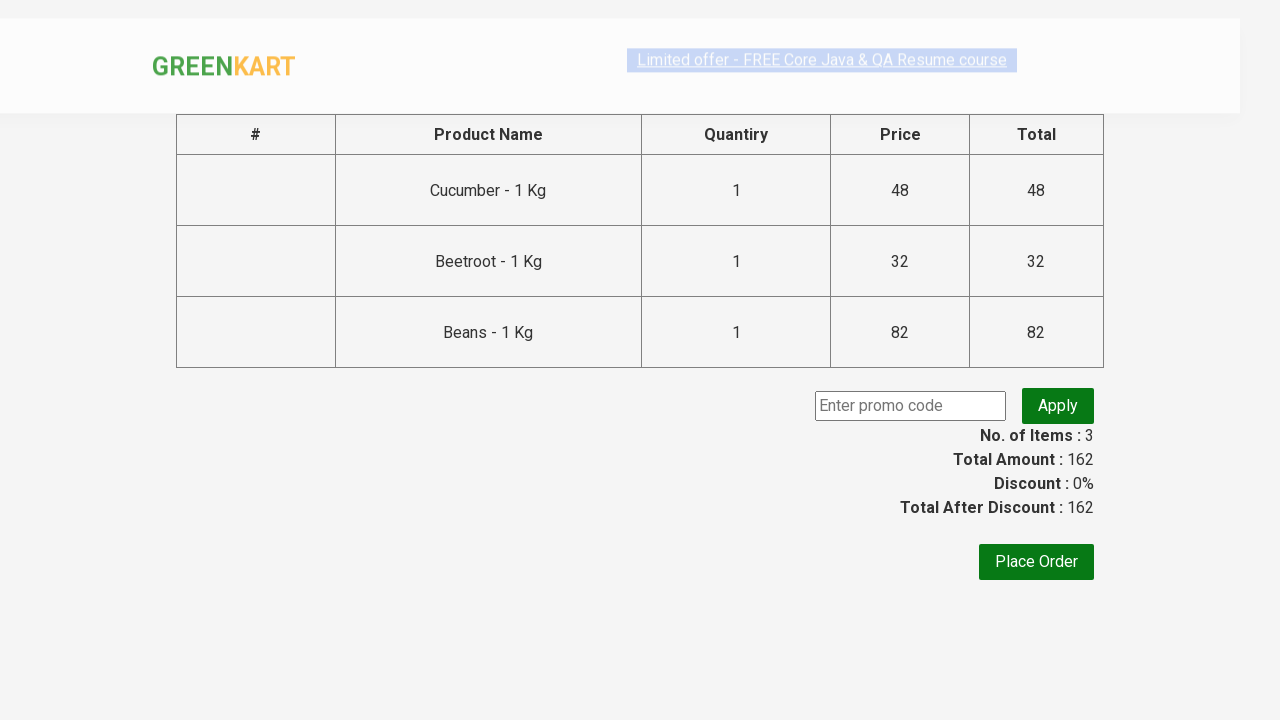

Entered promo code 'rahulshettyacademy' on .promoCode
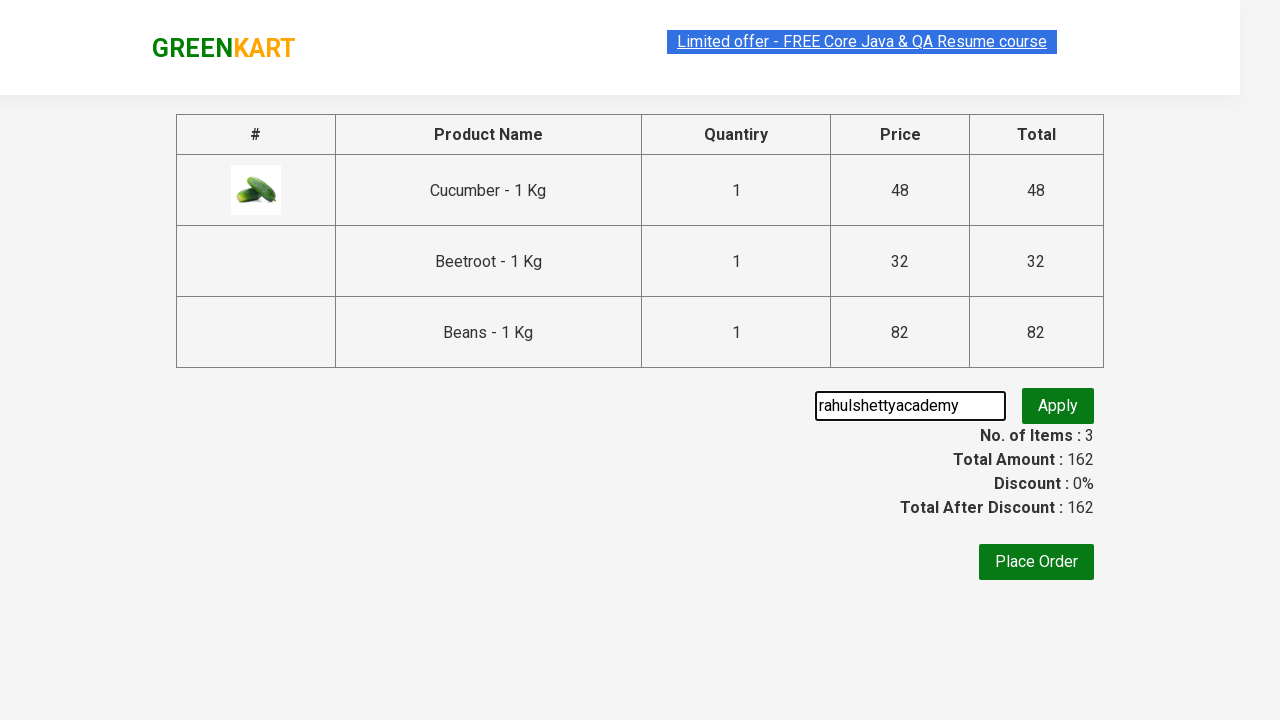

Clicked on apply promo code button at (1058, 406) on button.promoBtn
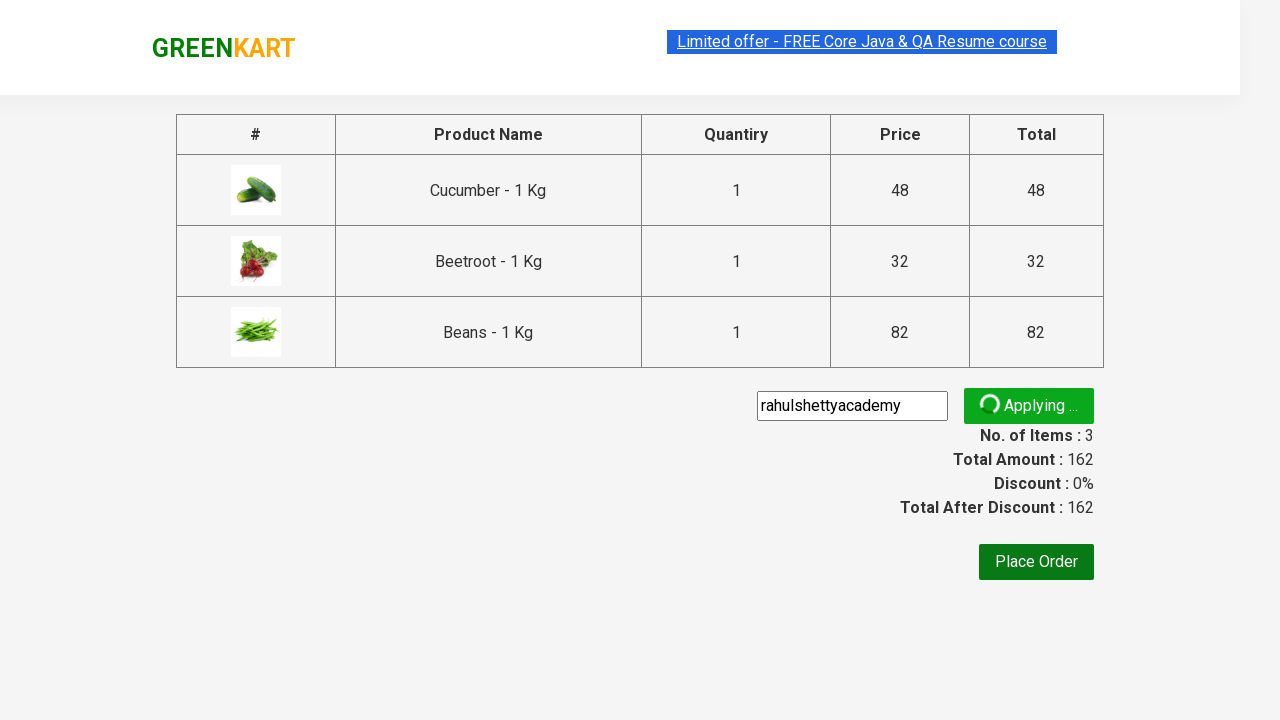

Promo code message appeared confirming application
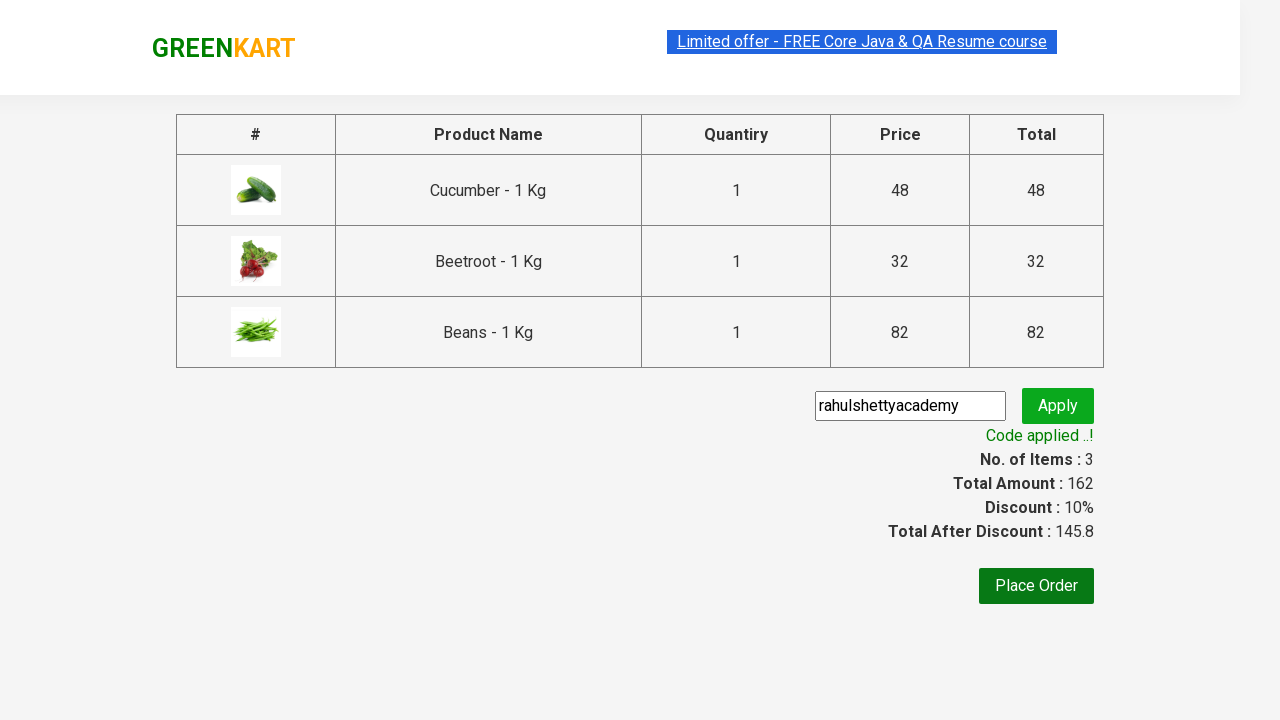

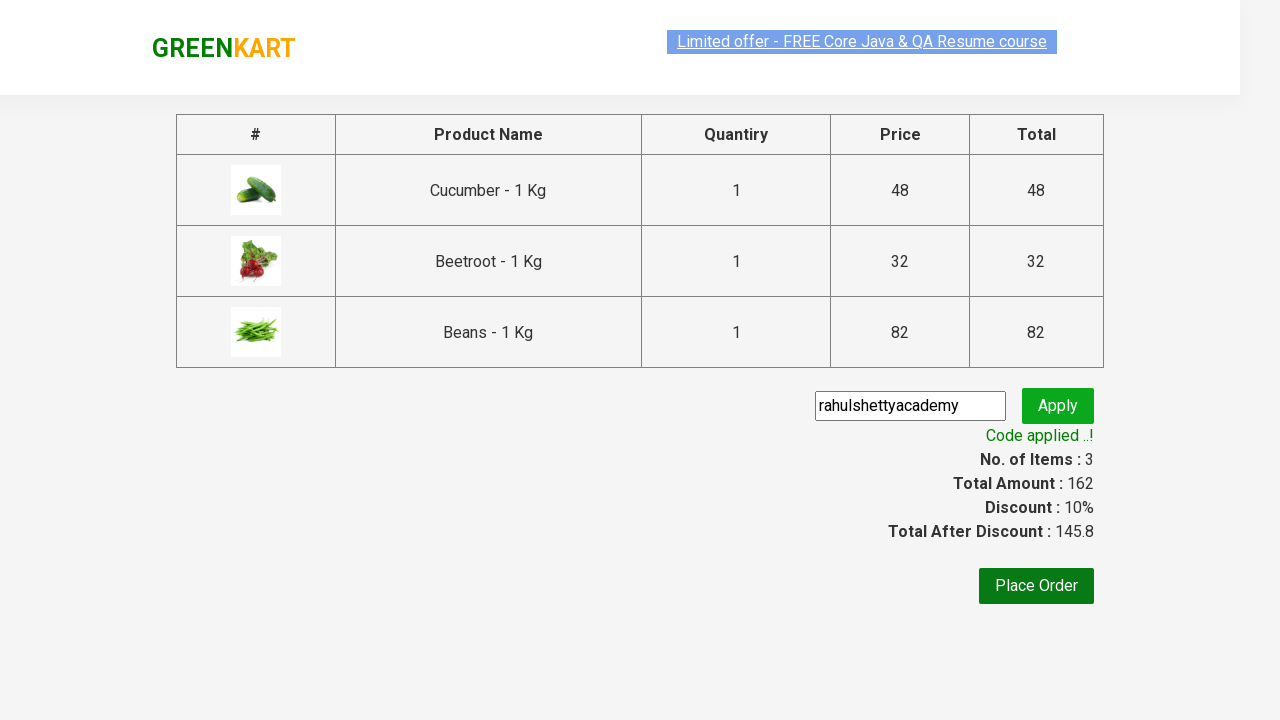